Tests various alert handling scenarios including simple alerts, confirm dialogs, and prompt alerts on a demo testing page

Starting URL: http://demo.automationtesting.in/Alerts.html

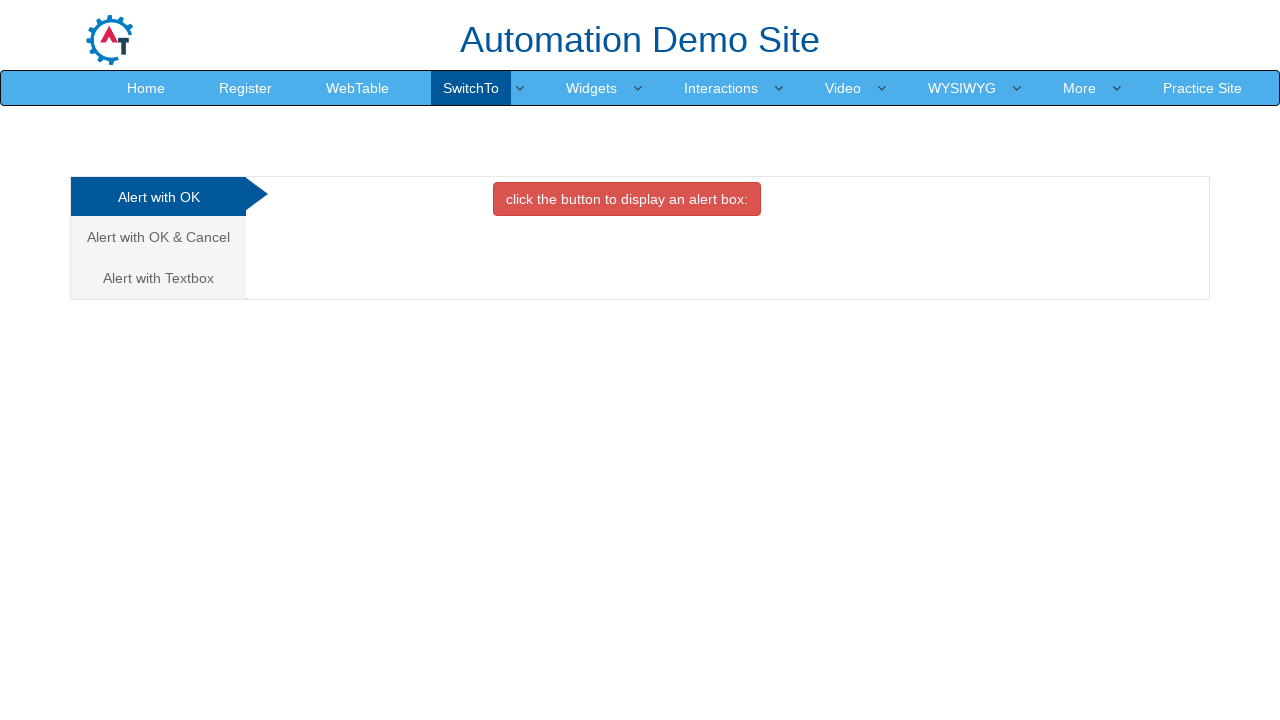

Clicked button to trigger simple alert at (627, 199) on xpath=//button[contains(text(), '    click the button to')]
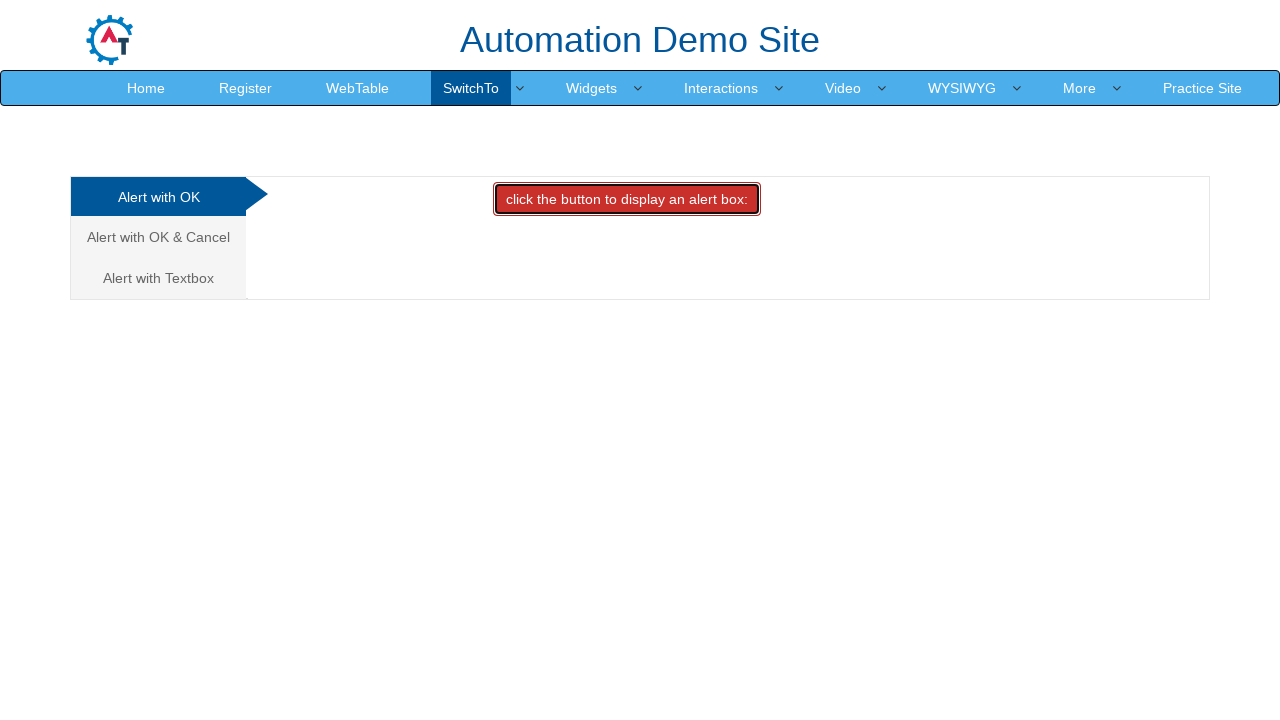

Set up dialog handler to accept simple alert
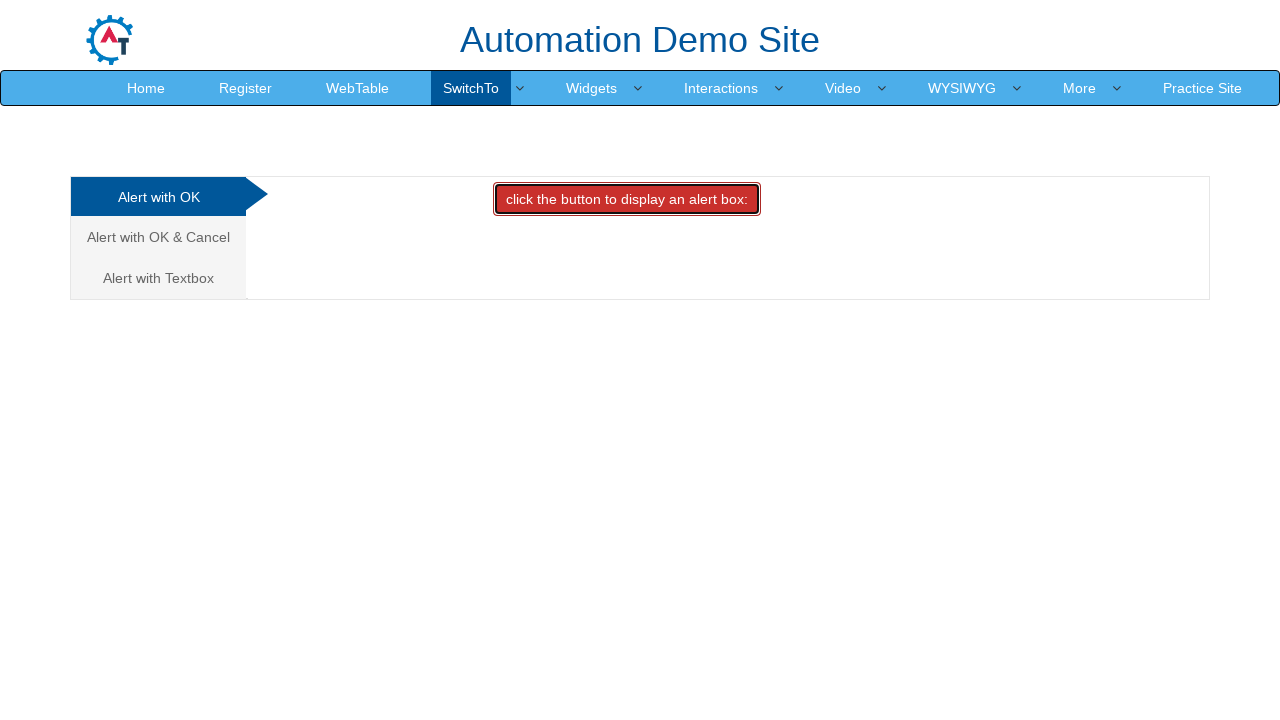

Navigated to Alert with OK & Cancel section at (158, 237) on xpath=//a[text()='Alert with OK & Cancel ']
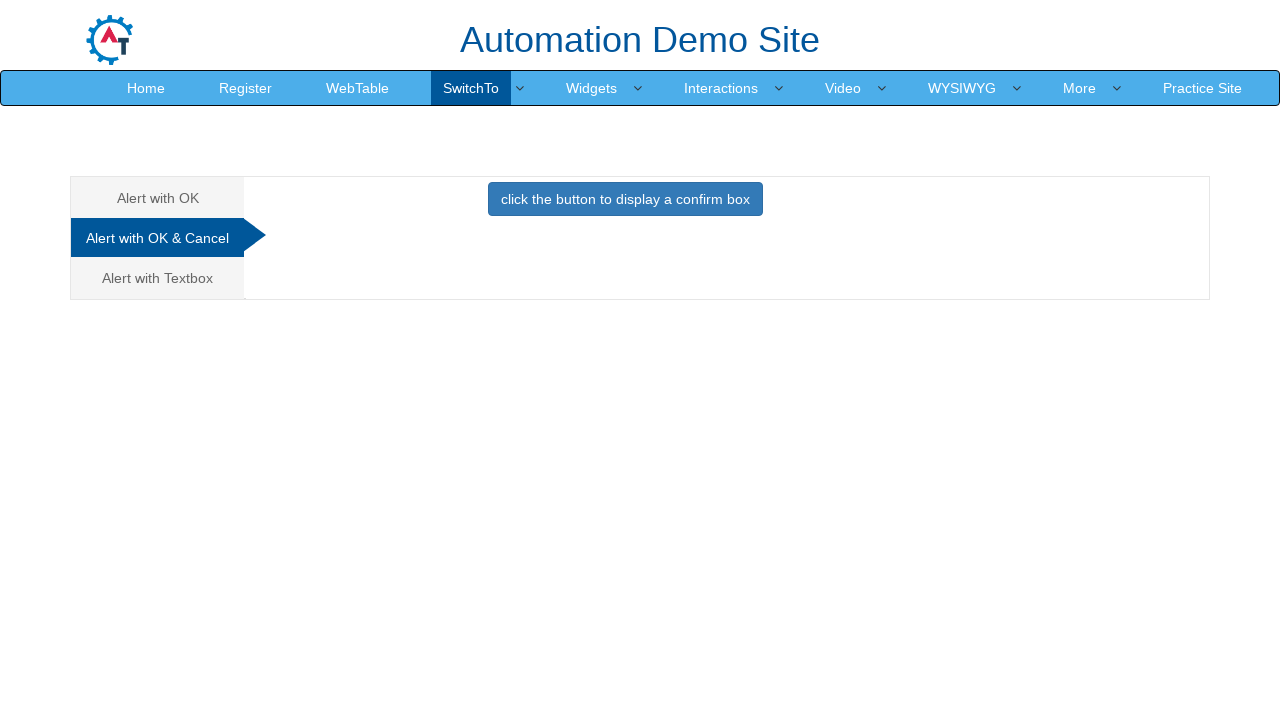

Clicked confirm box button at (625, 199) on xpath=//button[contains(text(),'confirm box')]
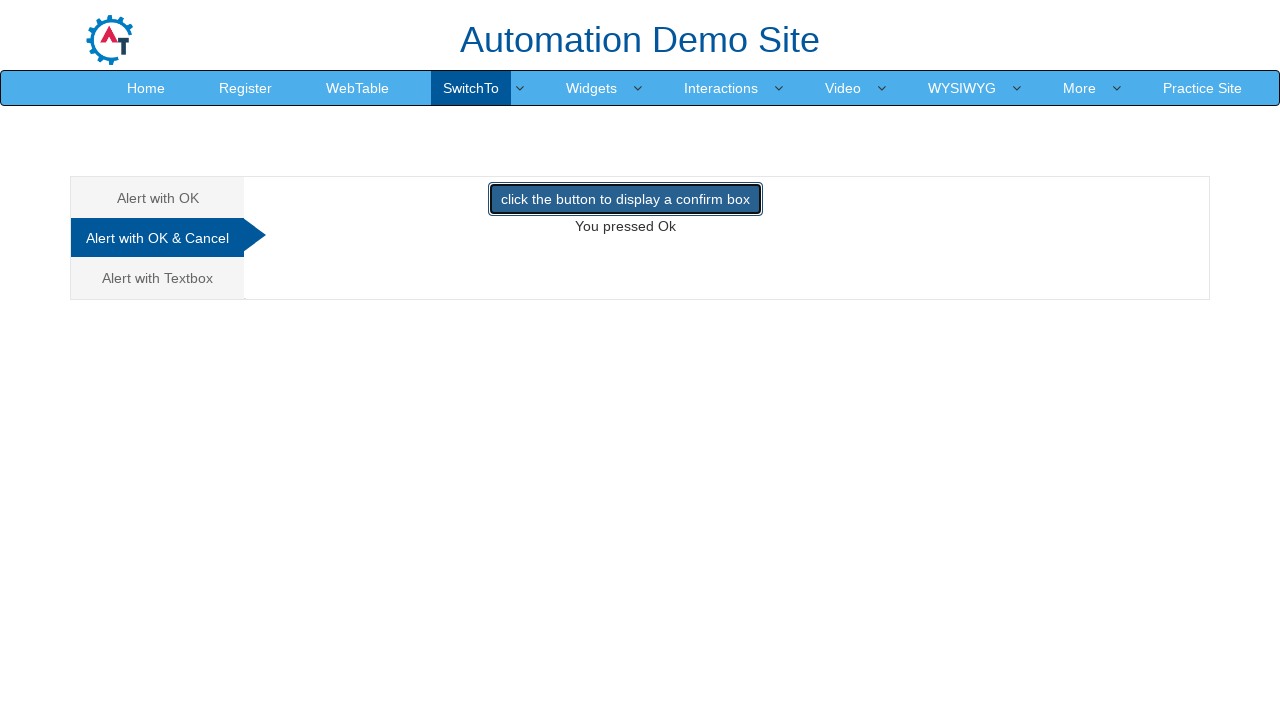

Navigated to Alert with Textbox section at (158, 278) on xpath=//a[text()='Alert with Textbox ']
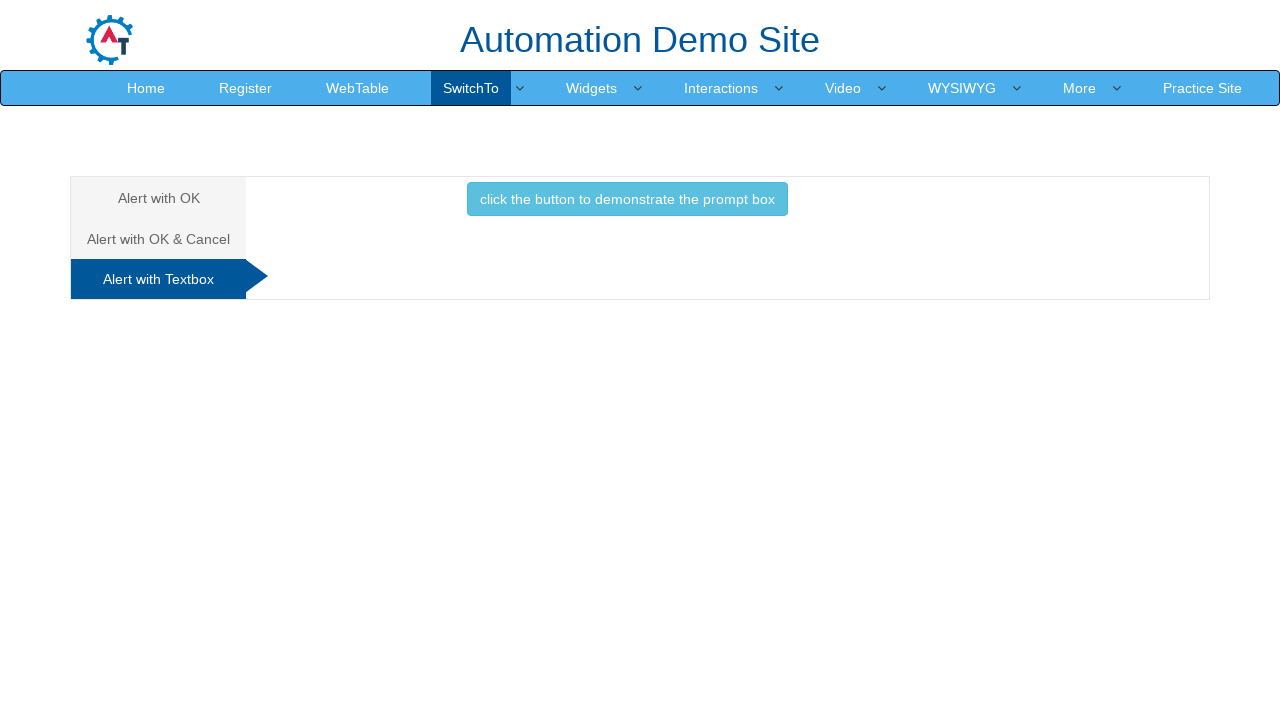

Clicked prompt box button at (627, 199) on xpath=//button[contains(text(),'prompt box')]
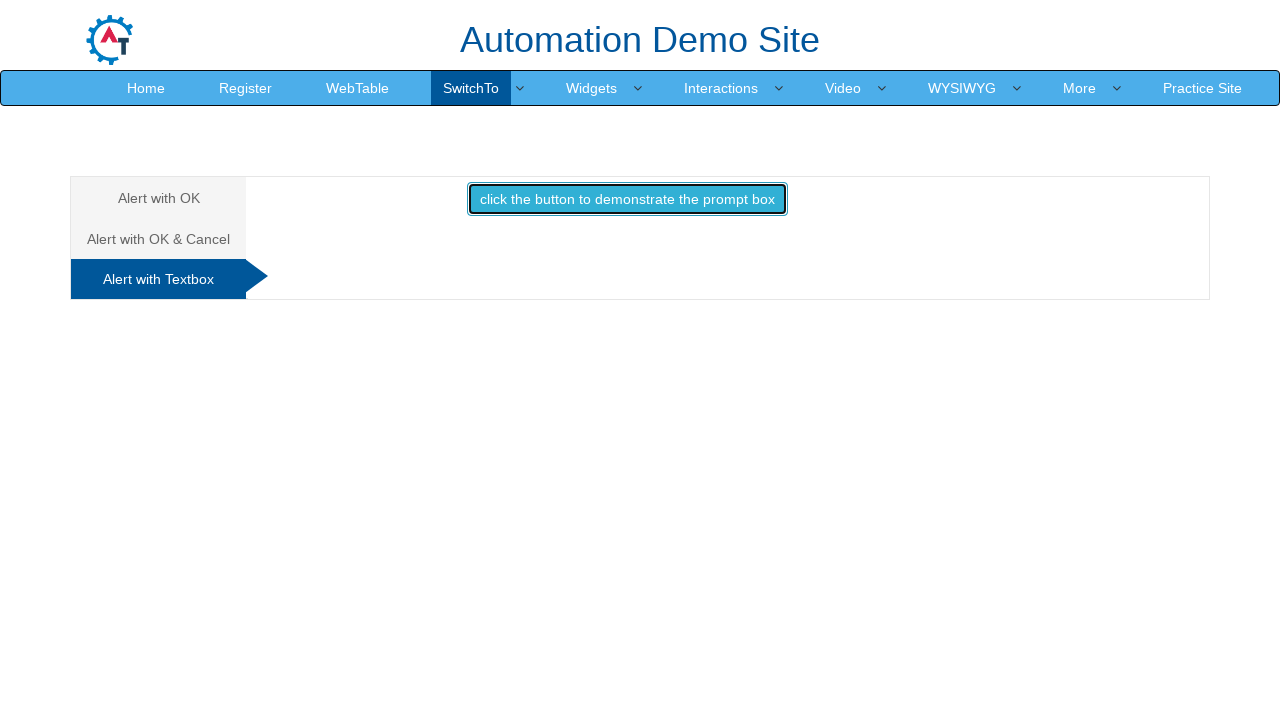

Set up dialog handler to accept prompt alert with default text
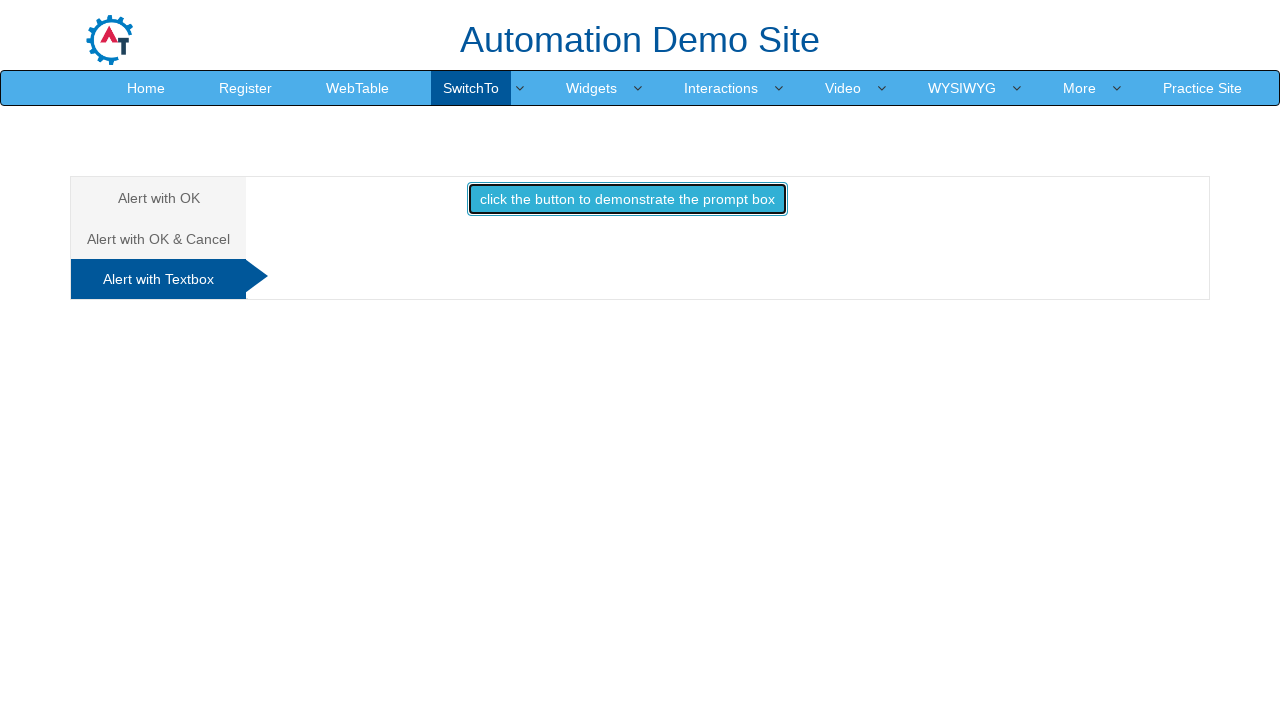

Clicked Video button at (843, 88) on xpath=//a[text()='Video']
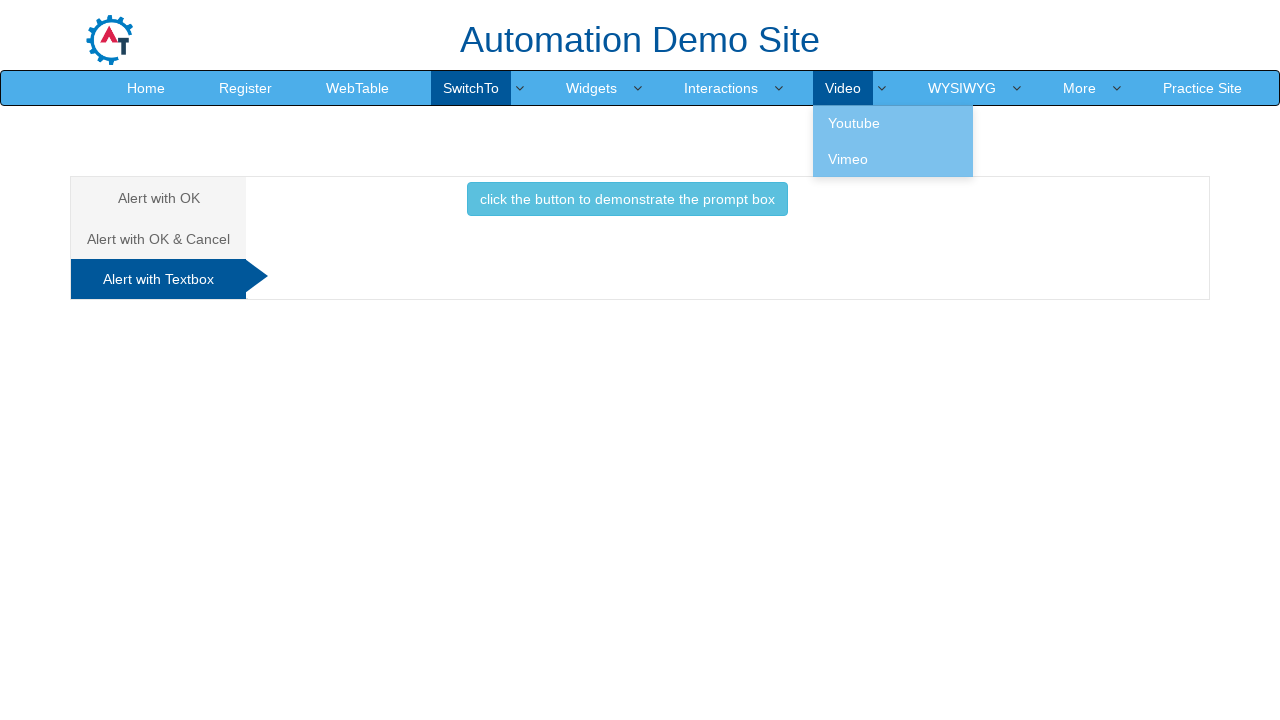

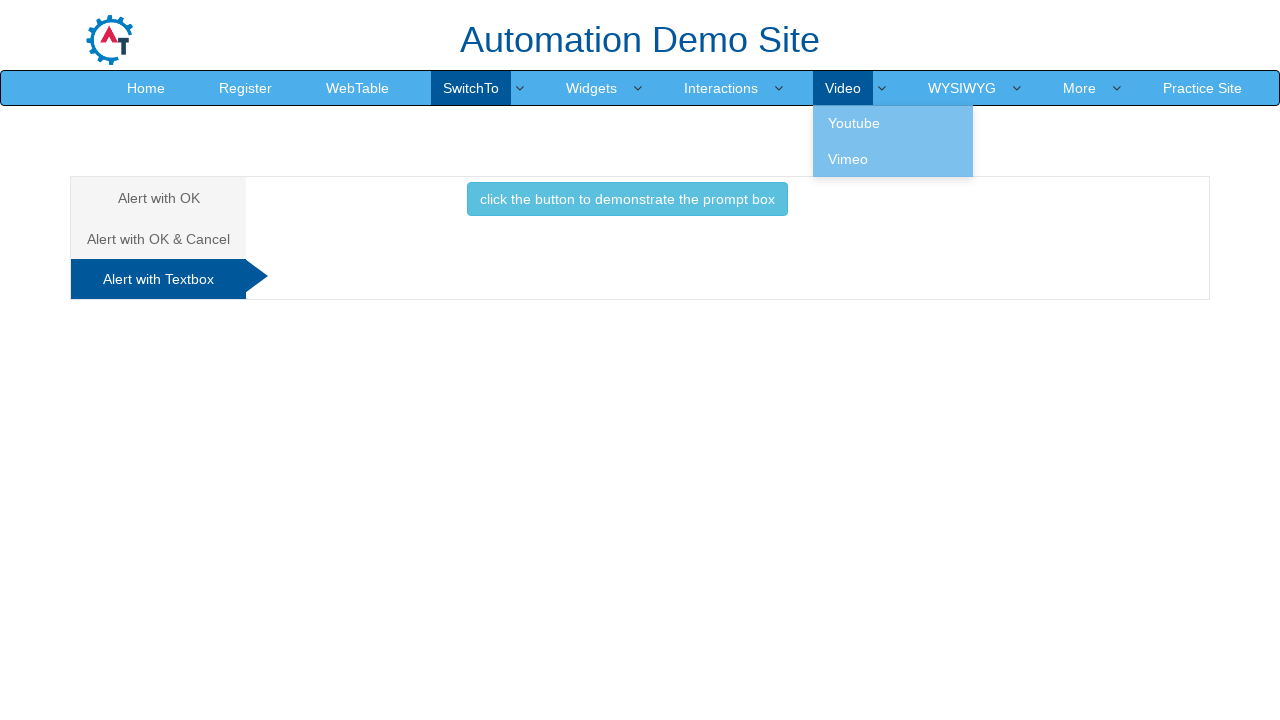